Tests JavaScript alert handling by triggering different types of alerts and accepting them

Starting URL: https://the-internet.herokuapp.com/javascript_alerts

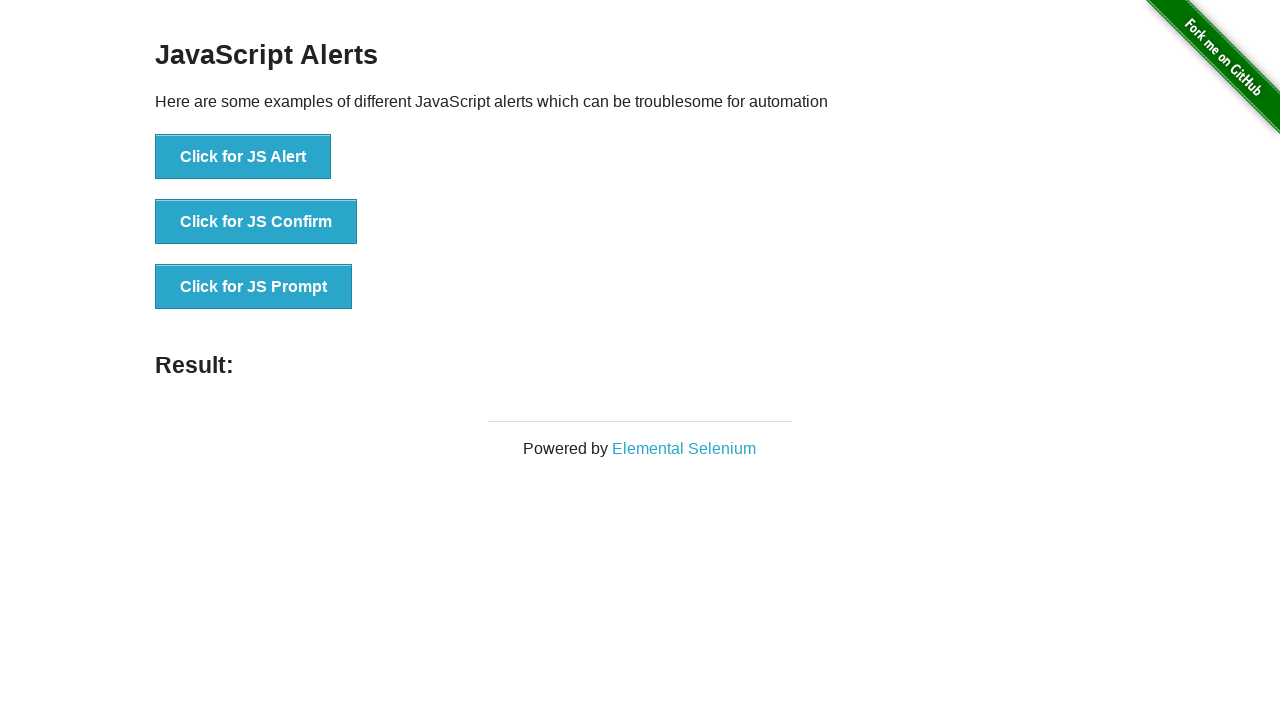

Clicked button to trigger first JavaScript alert at (243, 157) on xpath=//button[normalize-space()='Click for JS Alert']
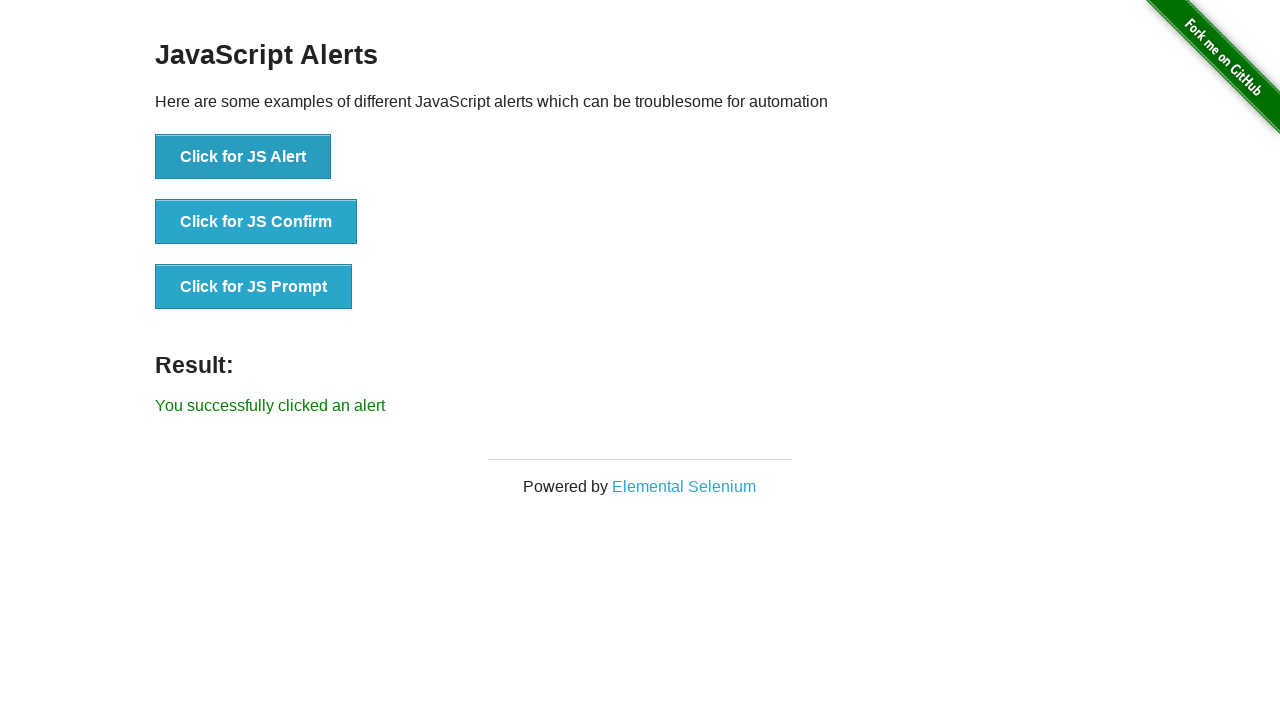

Set up dialog handler to accept alerts
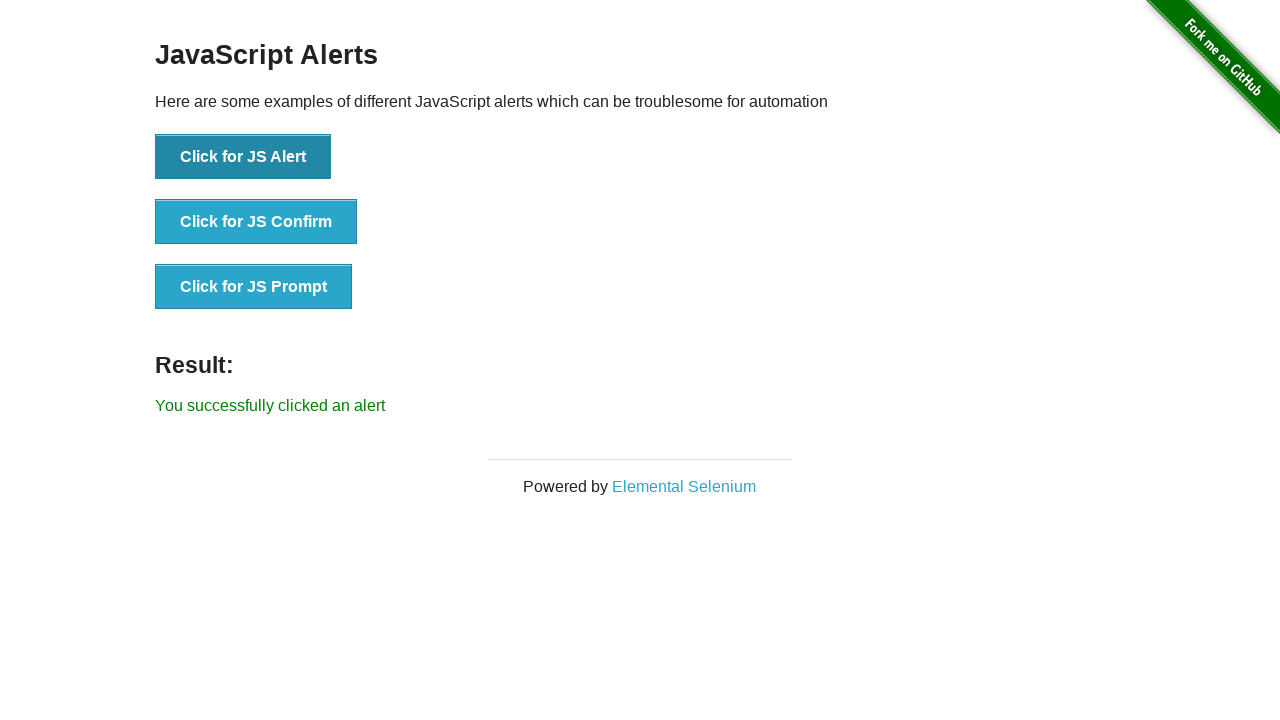

Clicked button to trigger JavaScript confirm dialog at (256, 222) on xpath=//button[normalize-space()='Click for JS Confirm']
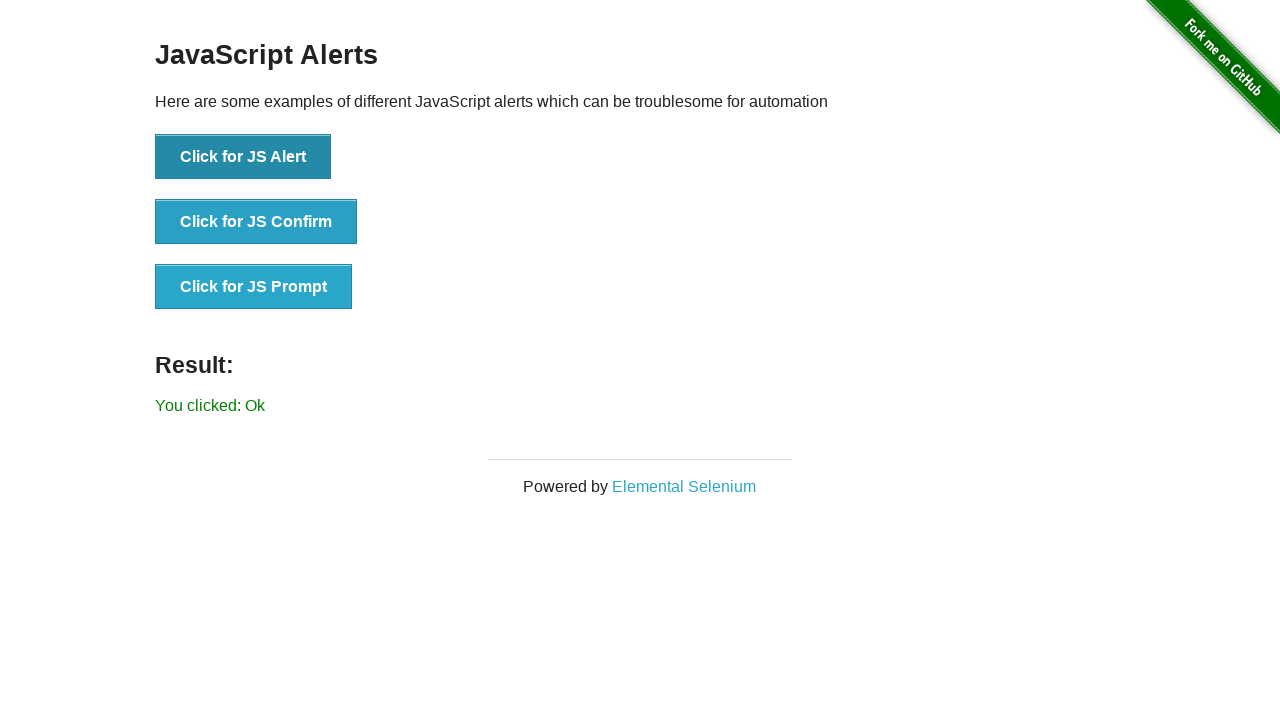

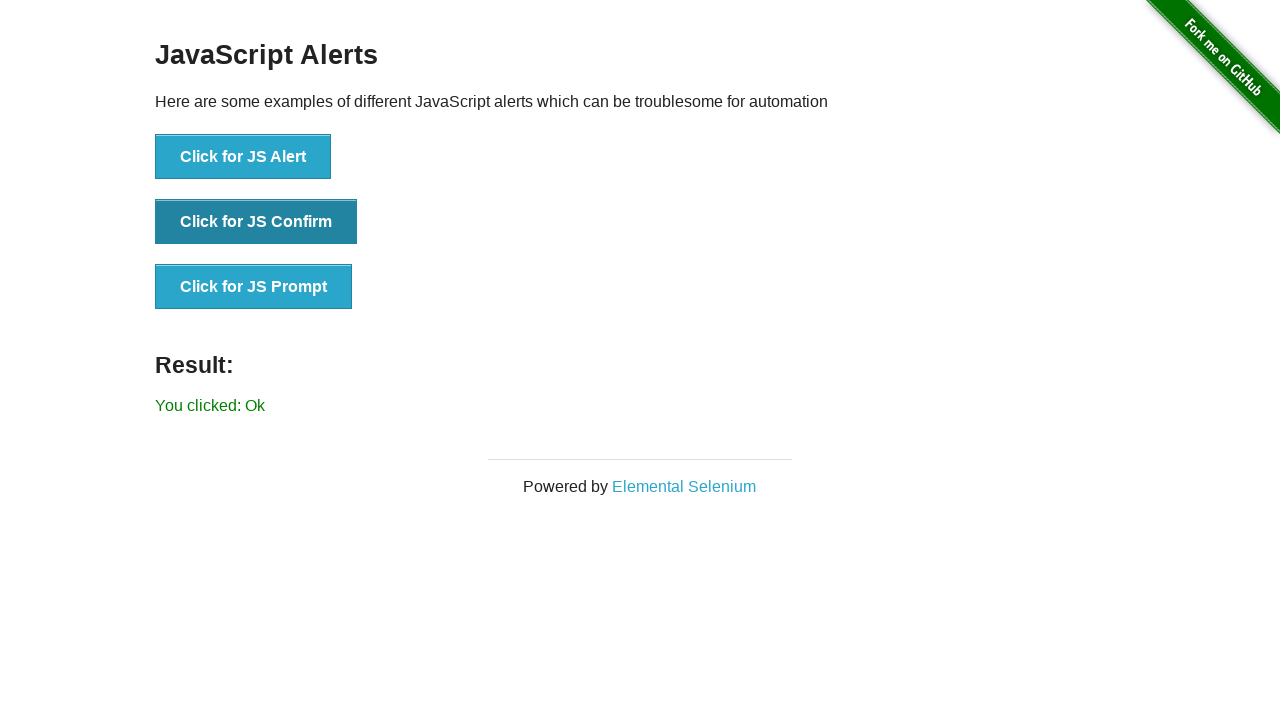